Opens the loading images page and waits for all 4 images to become visible

Starting URL: https://bonigarcia.dev/selenium-webdriver-java/loading-images.html

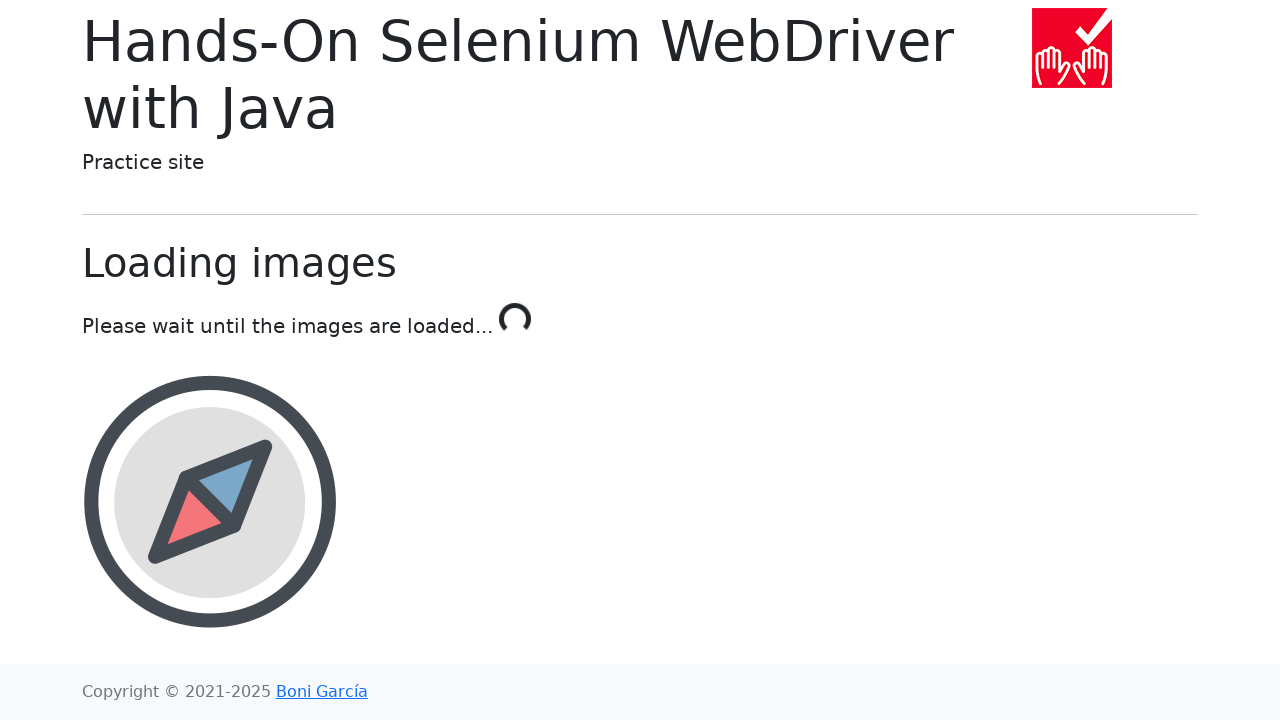

Waited for all 4 images to become visible
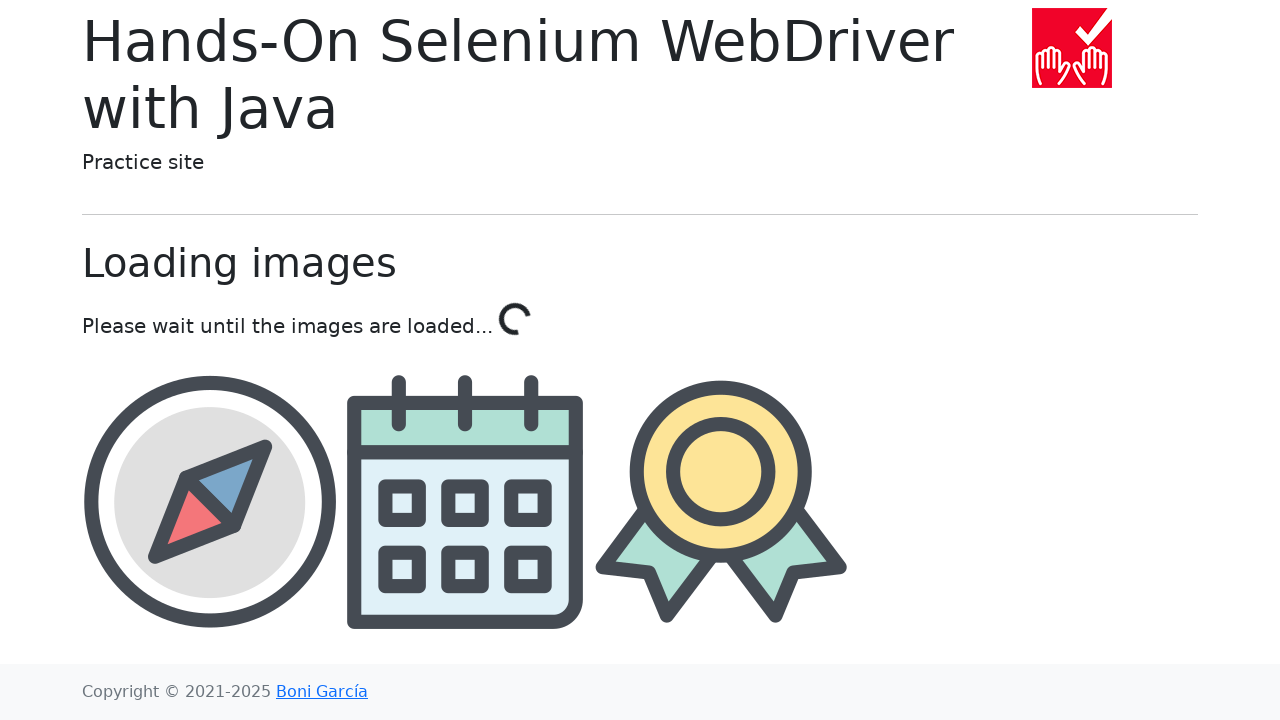

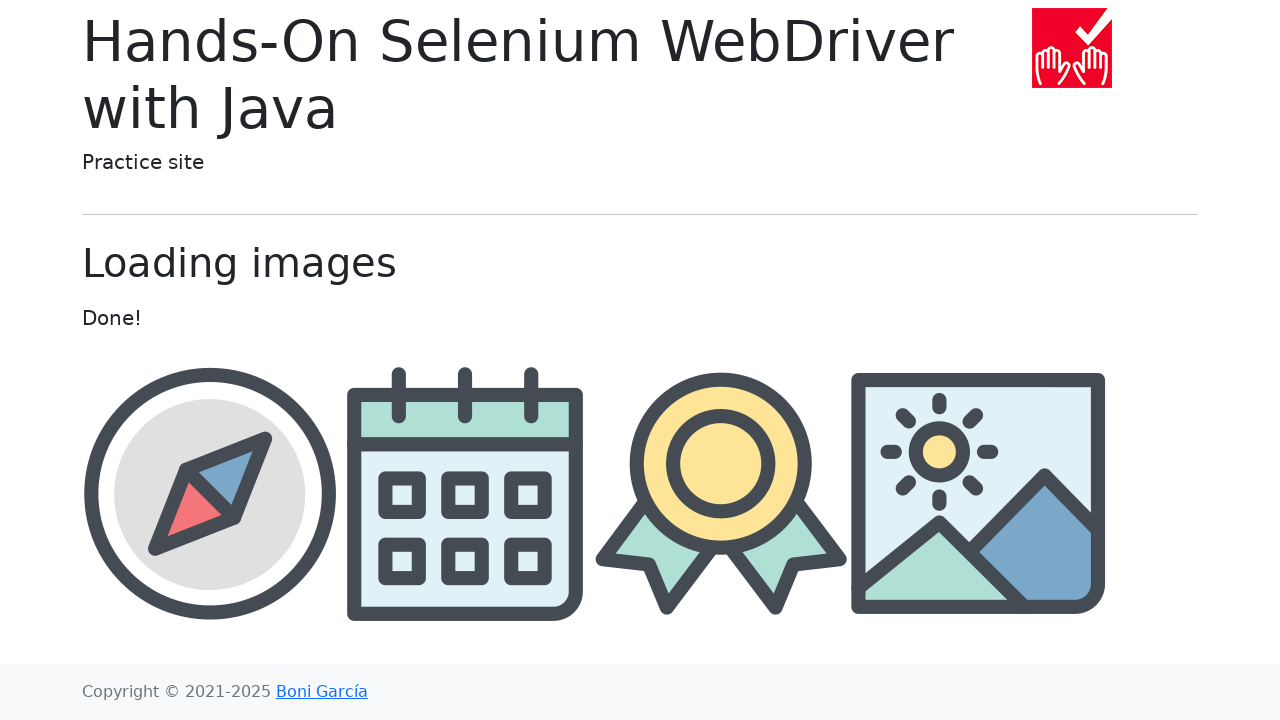